Test Broken Images page by navigating to it and checking for broken images

Starting URL: http://the-internet.herokuapp.com/

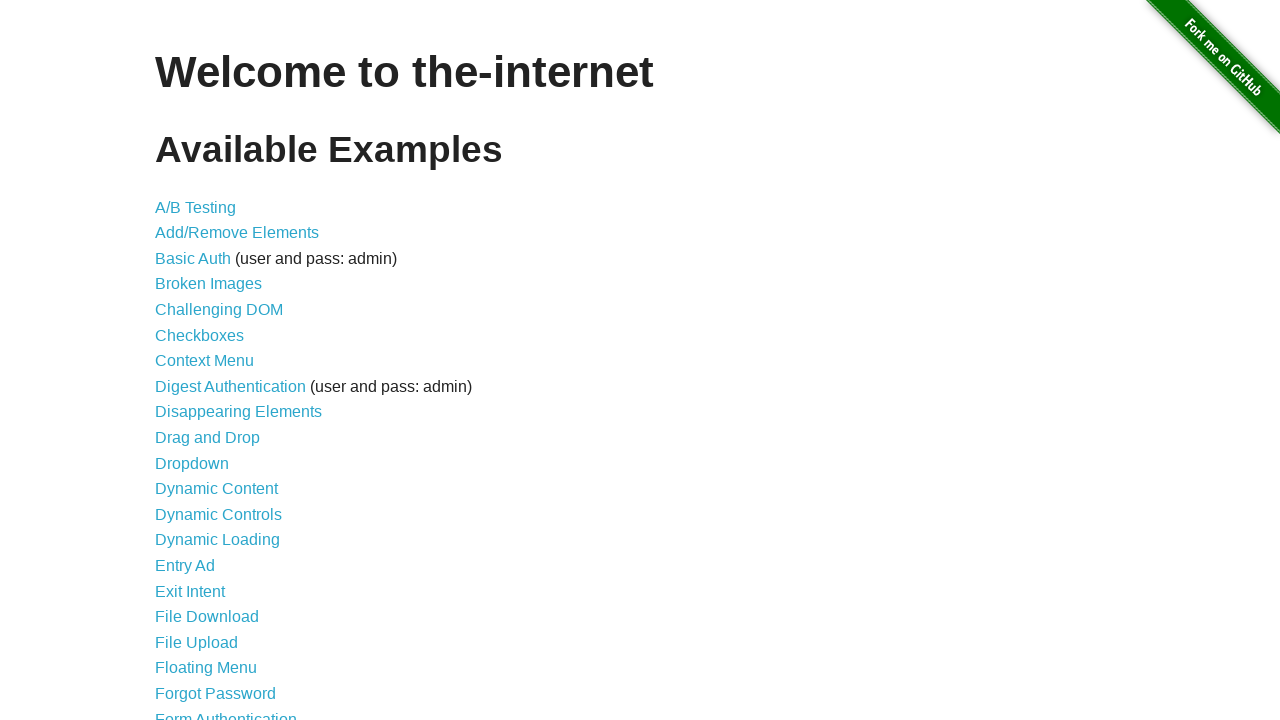

Clicked Broken Images link at (208, 284) on xpath=//a[contains(text(),'Broken Images')]
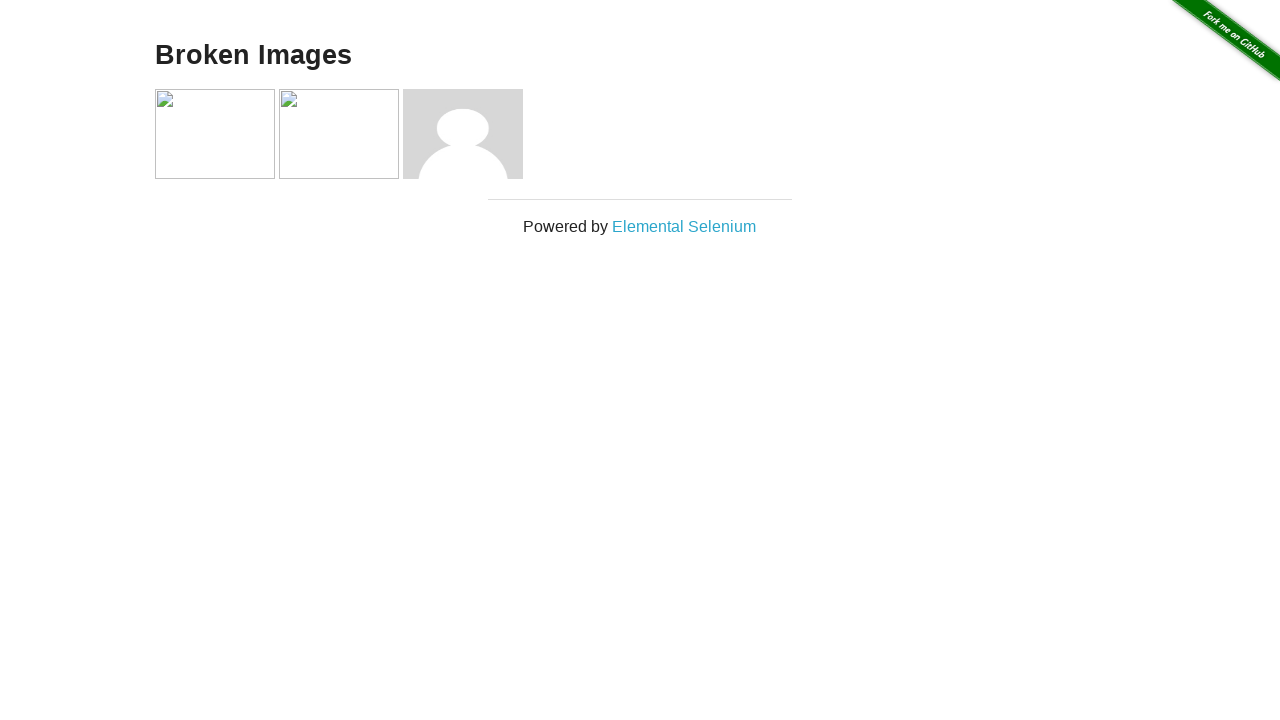

Waited for images to load on Broken Images page
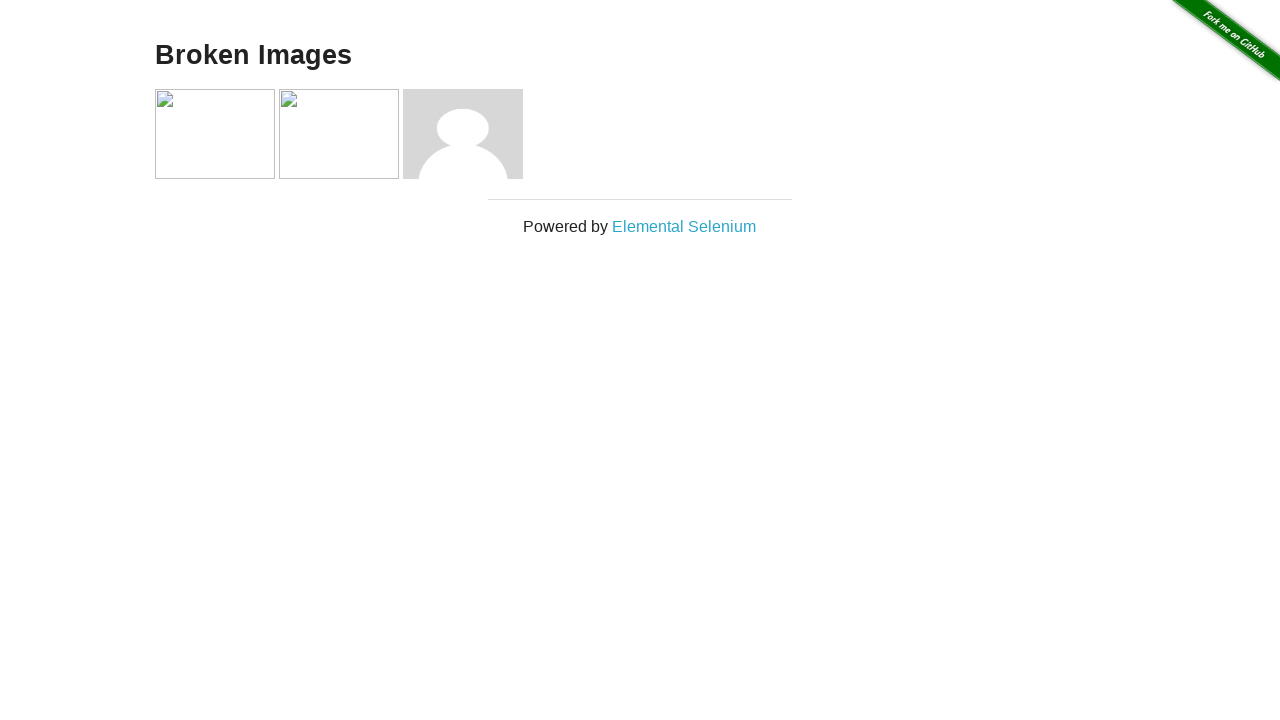

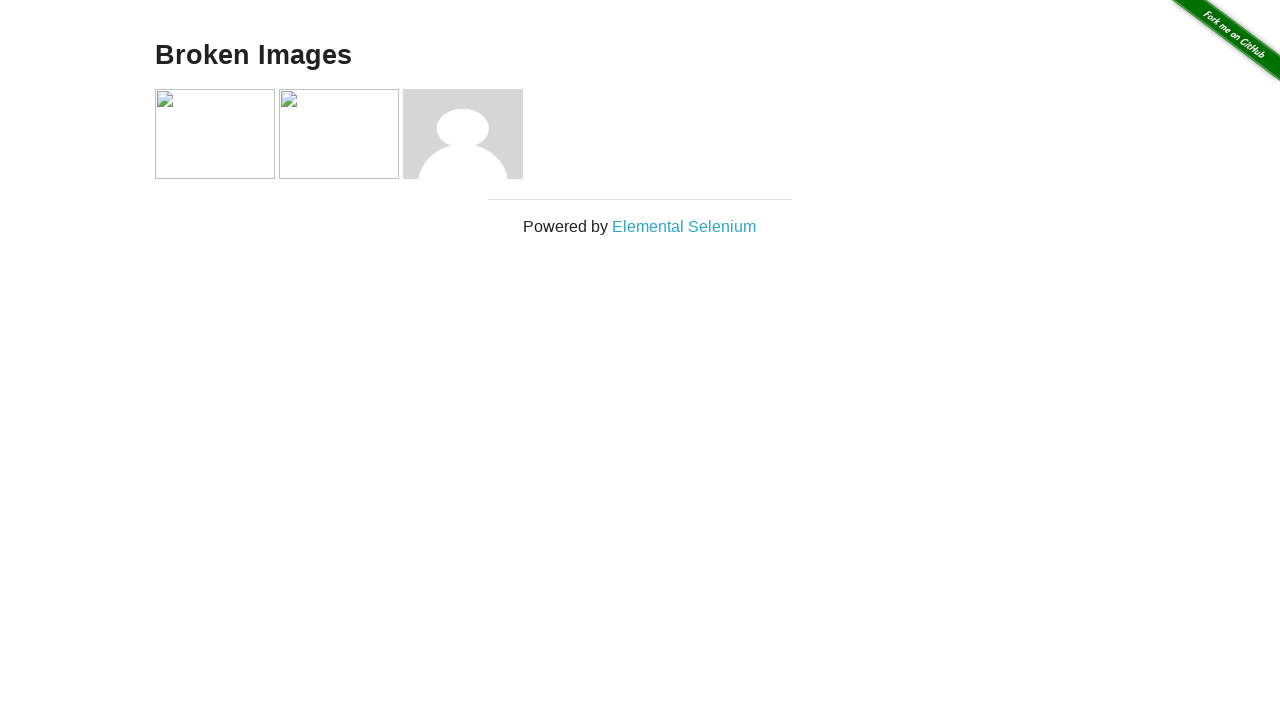